Tests basic calculator multiplication: -1 * 0 = 0

Starting URL: https://testsheepnz.github.io/BasicCalculator.html

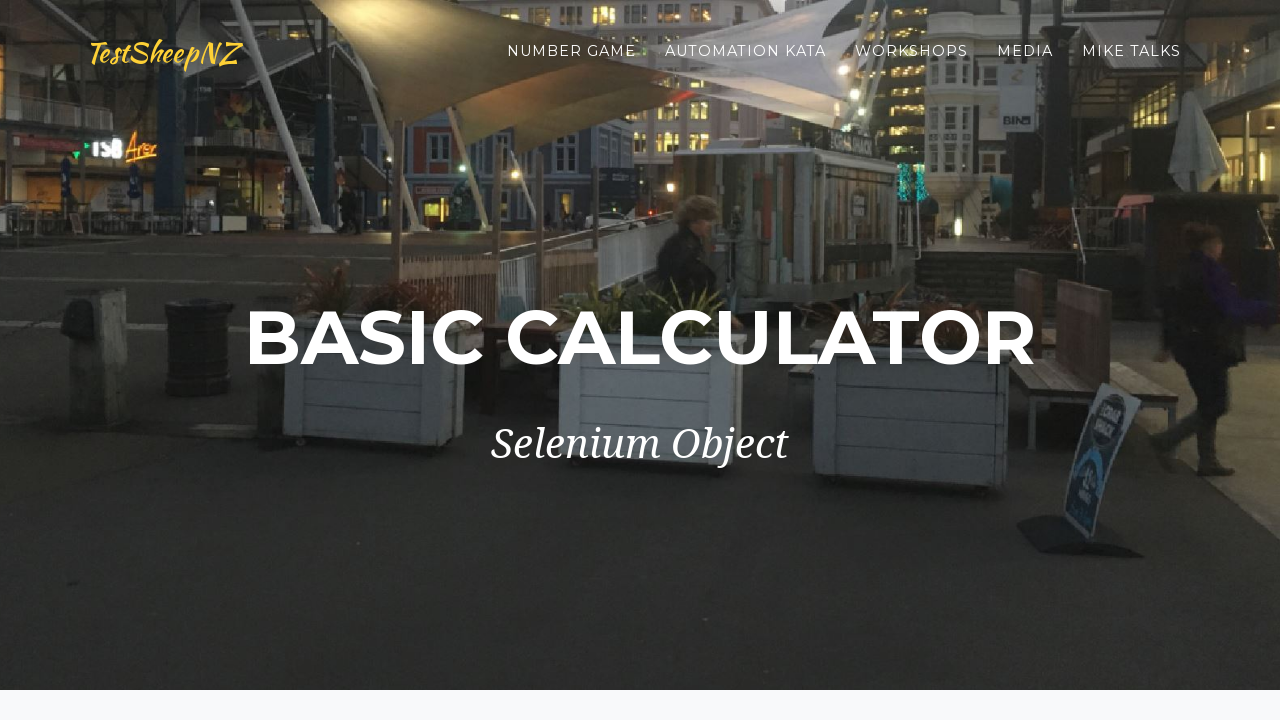

Filled first number field with '-1' on #number1Field
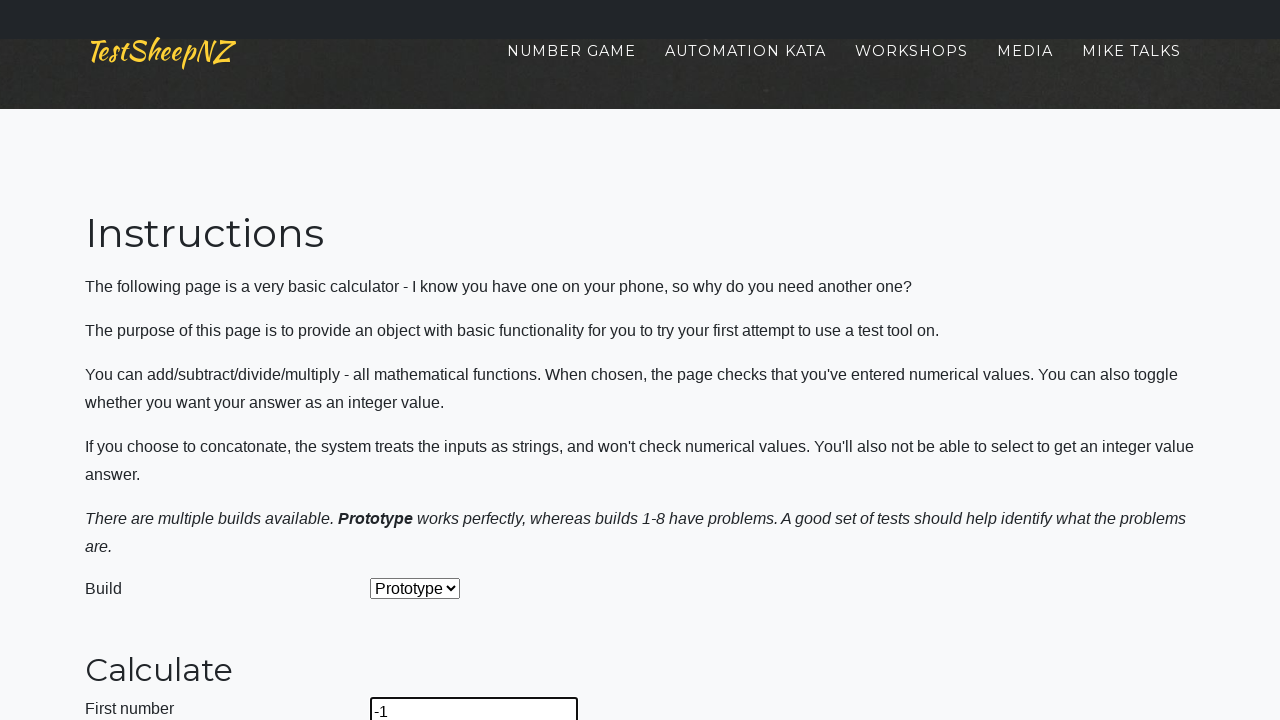

Filled second number field with '0' on #number2Field
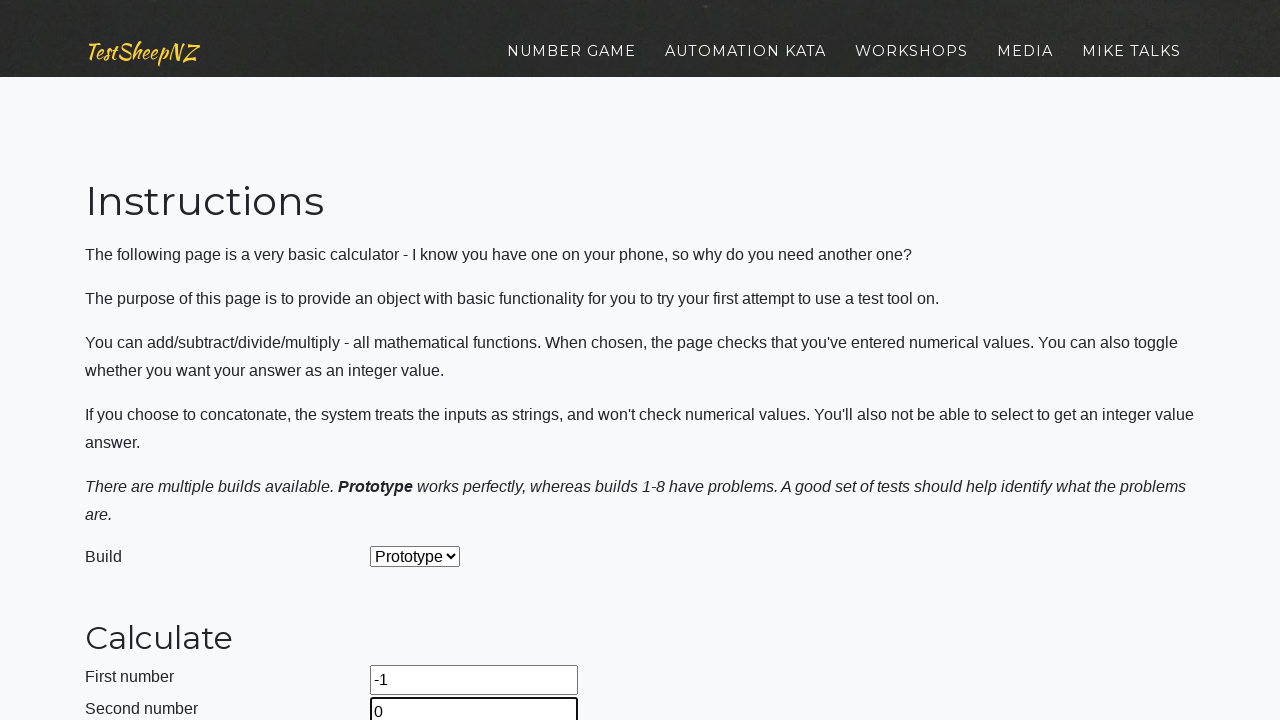

Clicked operation dropdown to select multiply at (426, 360) on #selectOperationDropdown
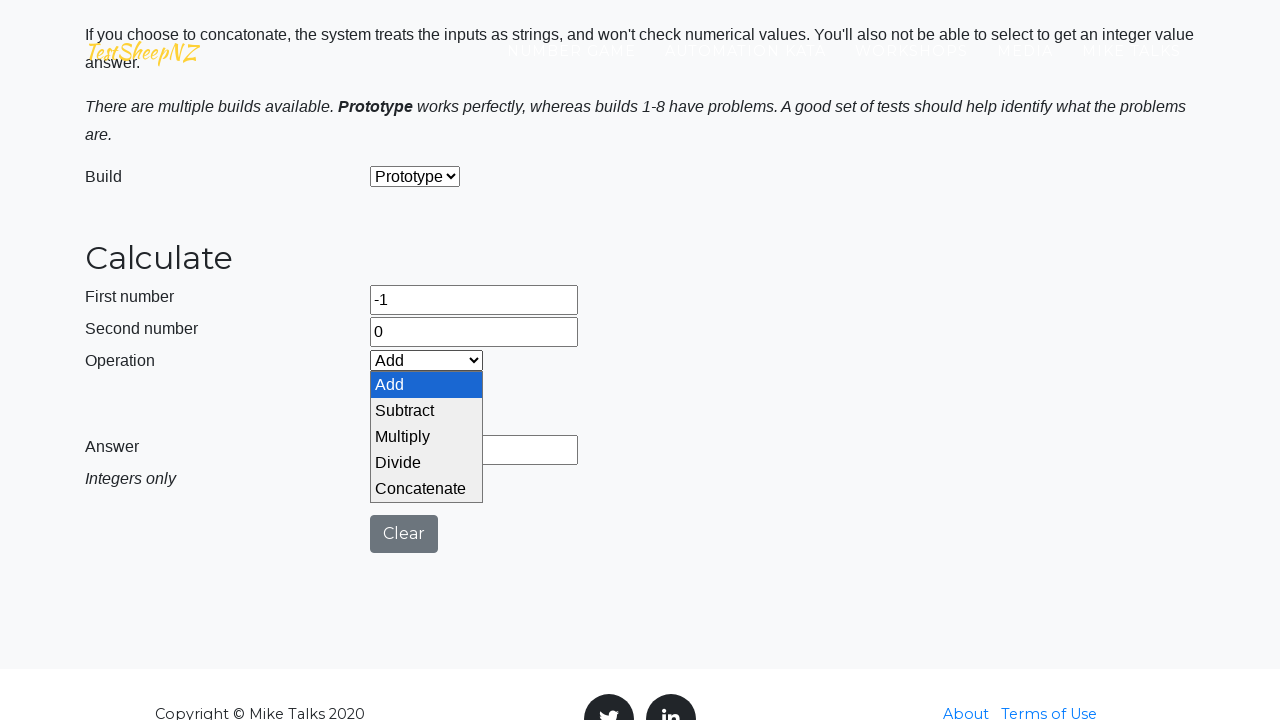

Selected 'Multiply' operation from dropdown on #selectOperationDropdown
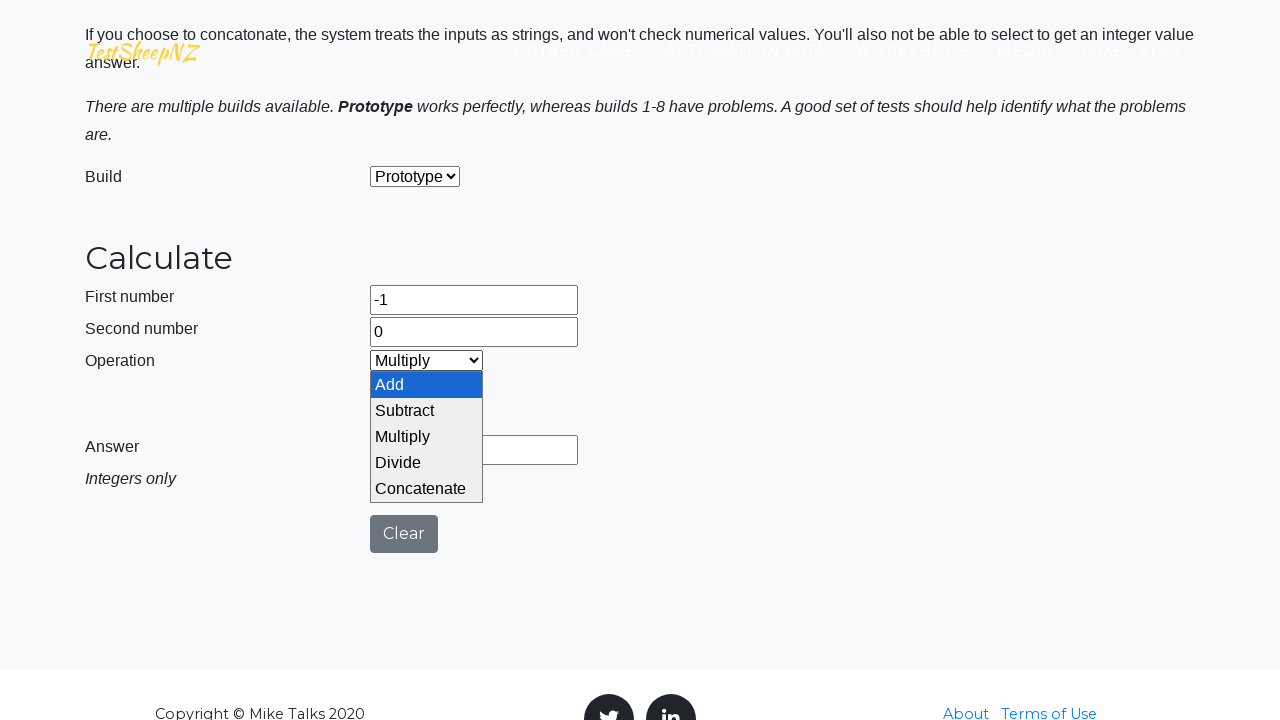

Clicked calculate button to compute -1 * 0 at (422, 400) on #calculateButton
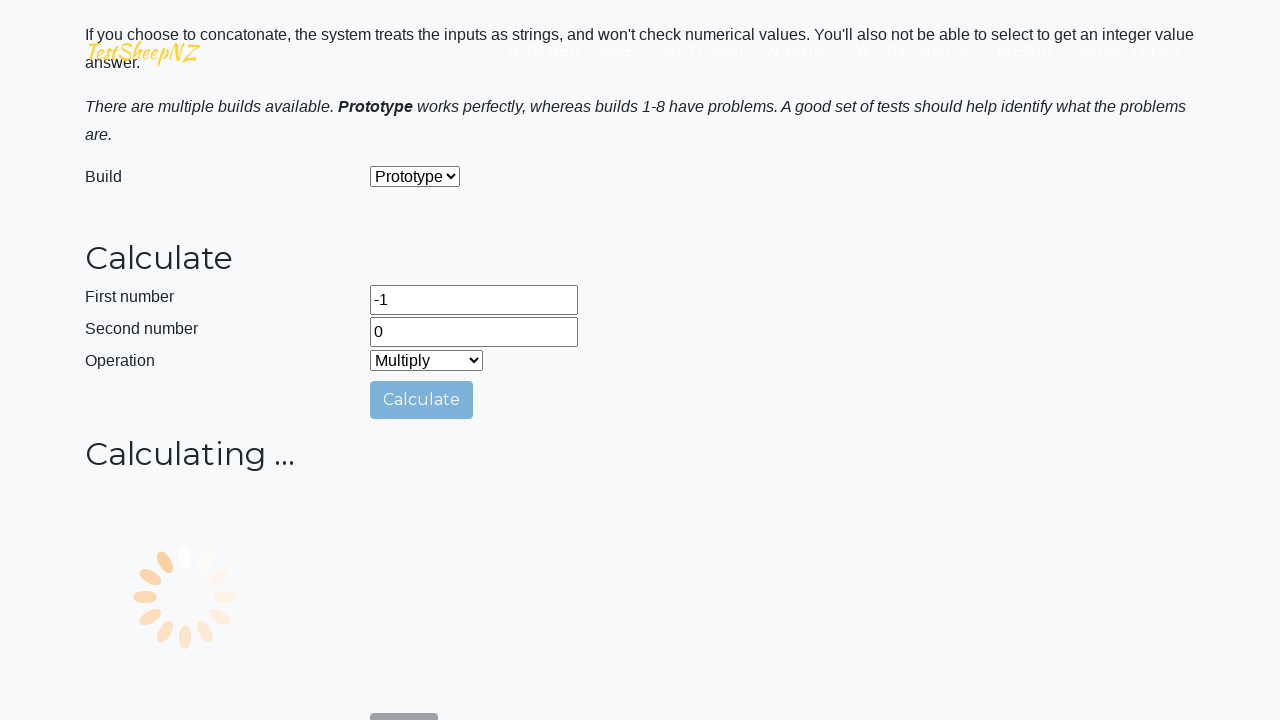

Result field appeared with answer
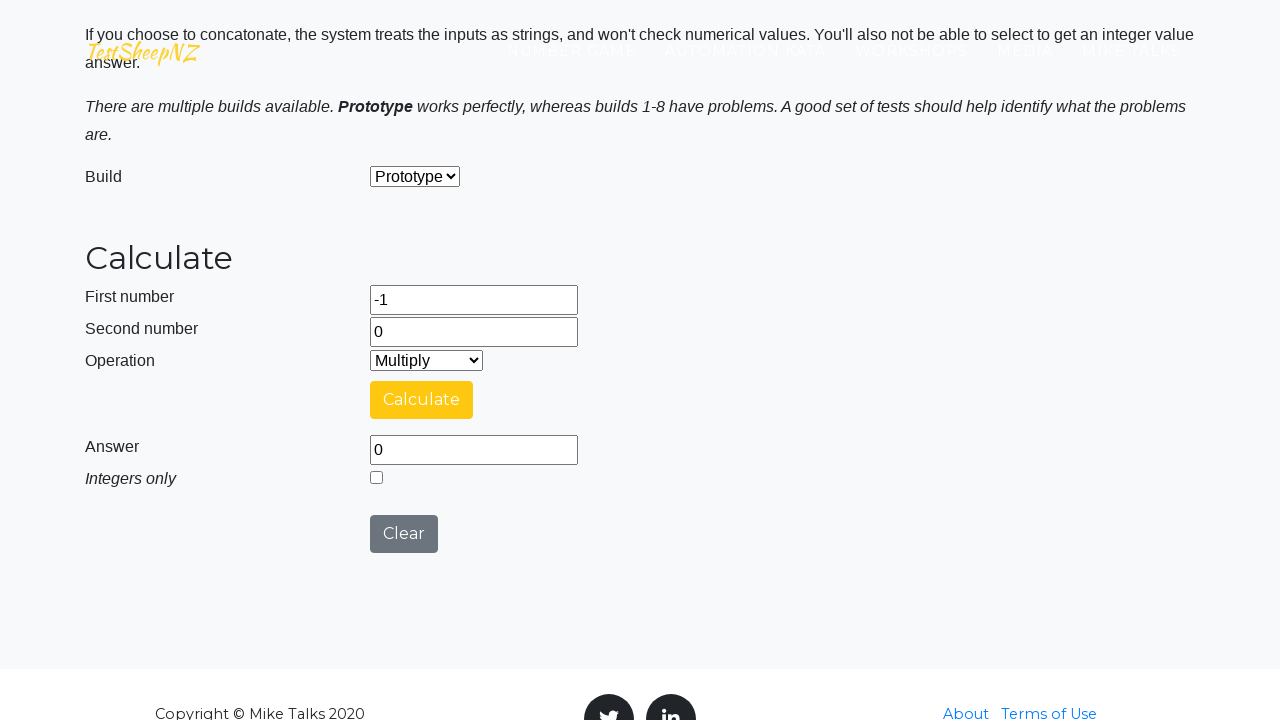

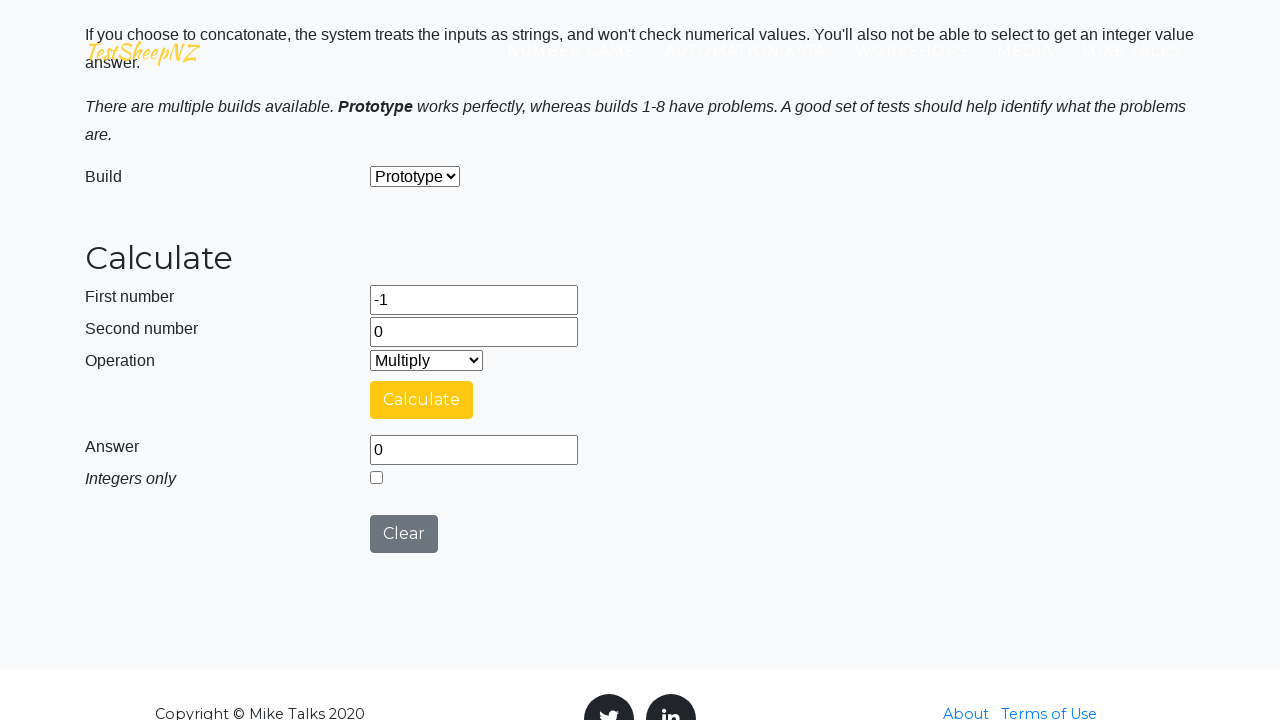